Tests the context menu functionality by right-clicking on a hotspot and verifying the alert appears

Starting URL: https://the-internet.herokuapp.com/

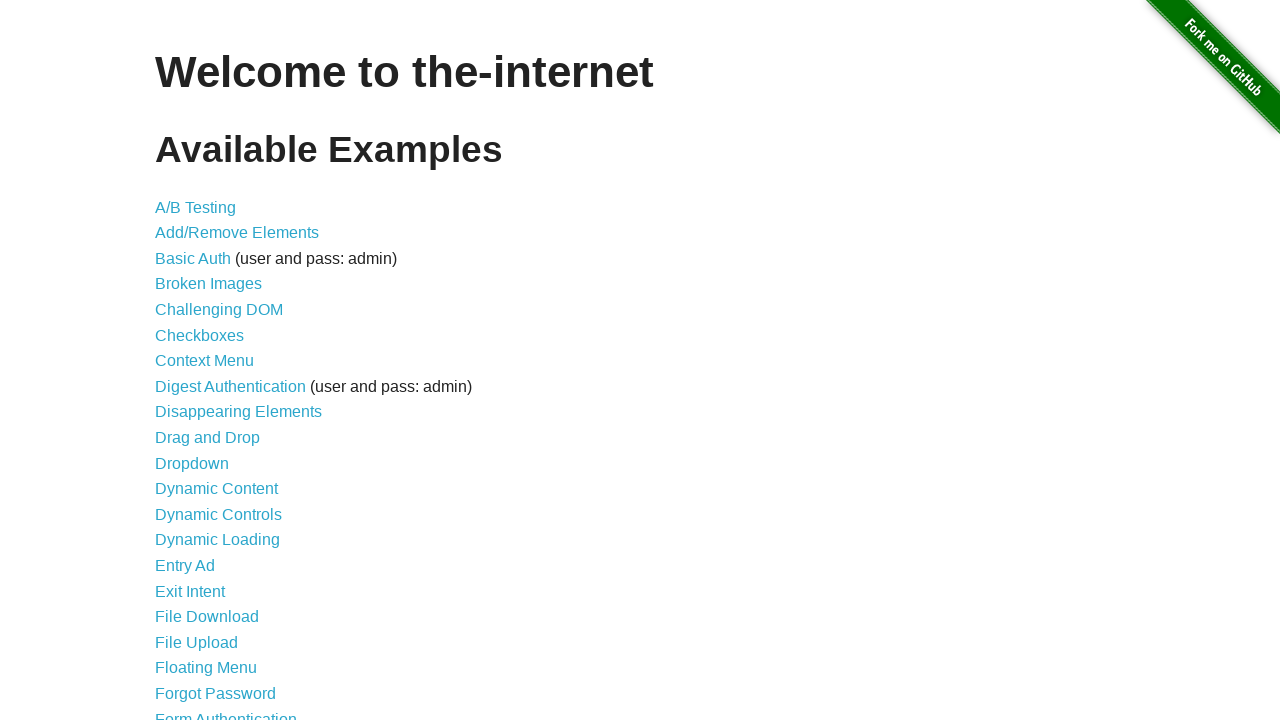

Clicked on Context Menu link at (204, 361) on a:has-text('Context Menu')
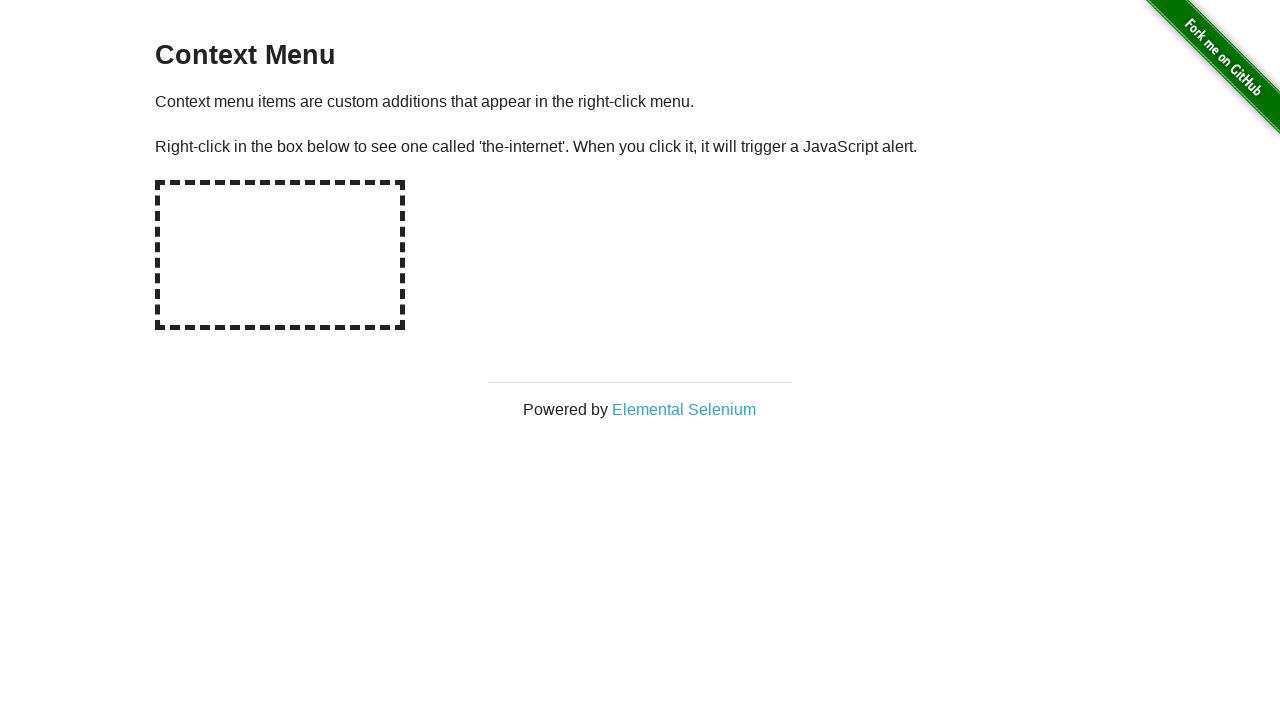

Right-clicked on the hotspot element at (280, 255) on #hot-spot
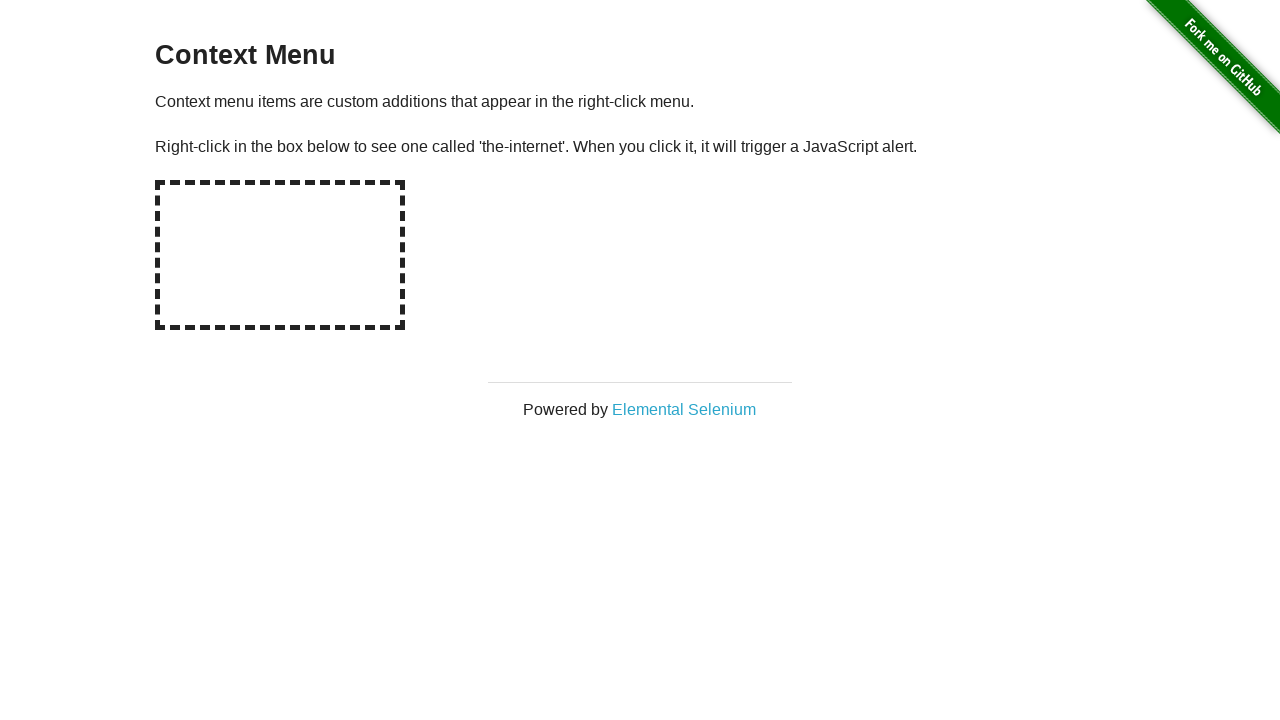

Set up alert handler to accept dialogs
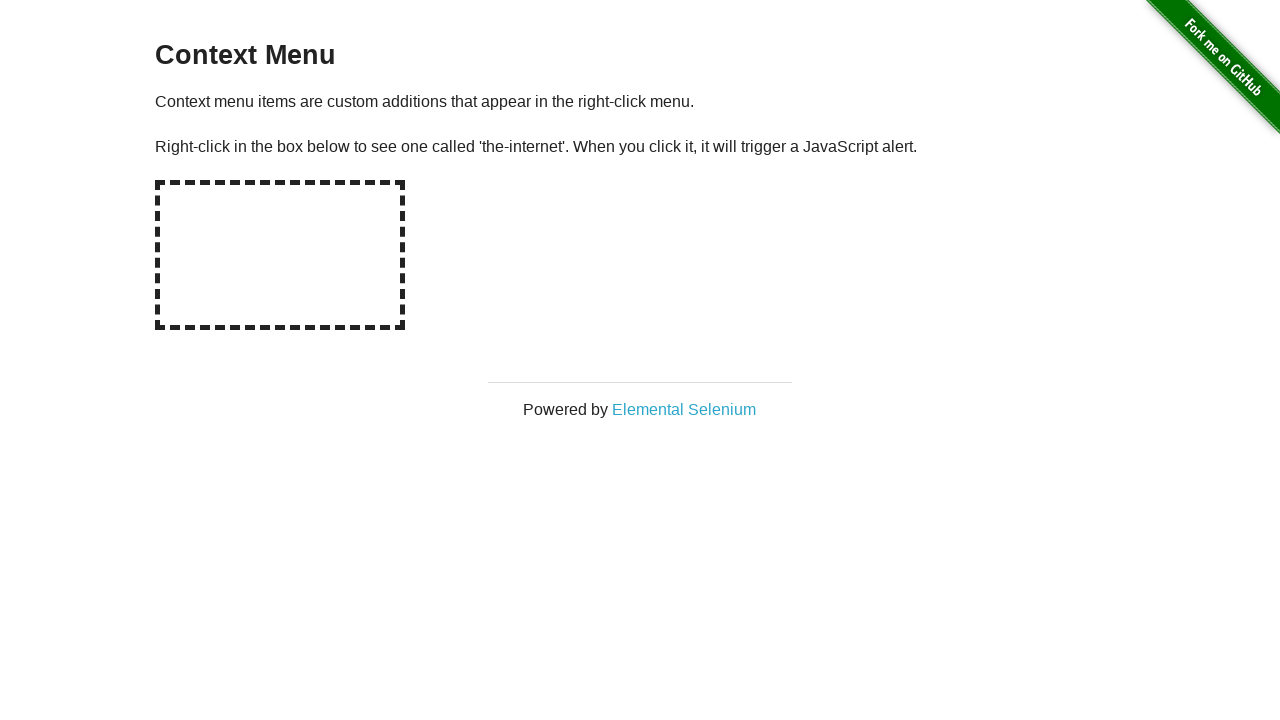

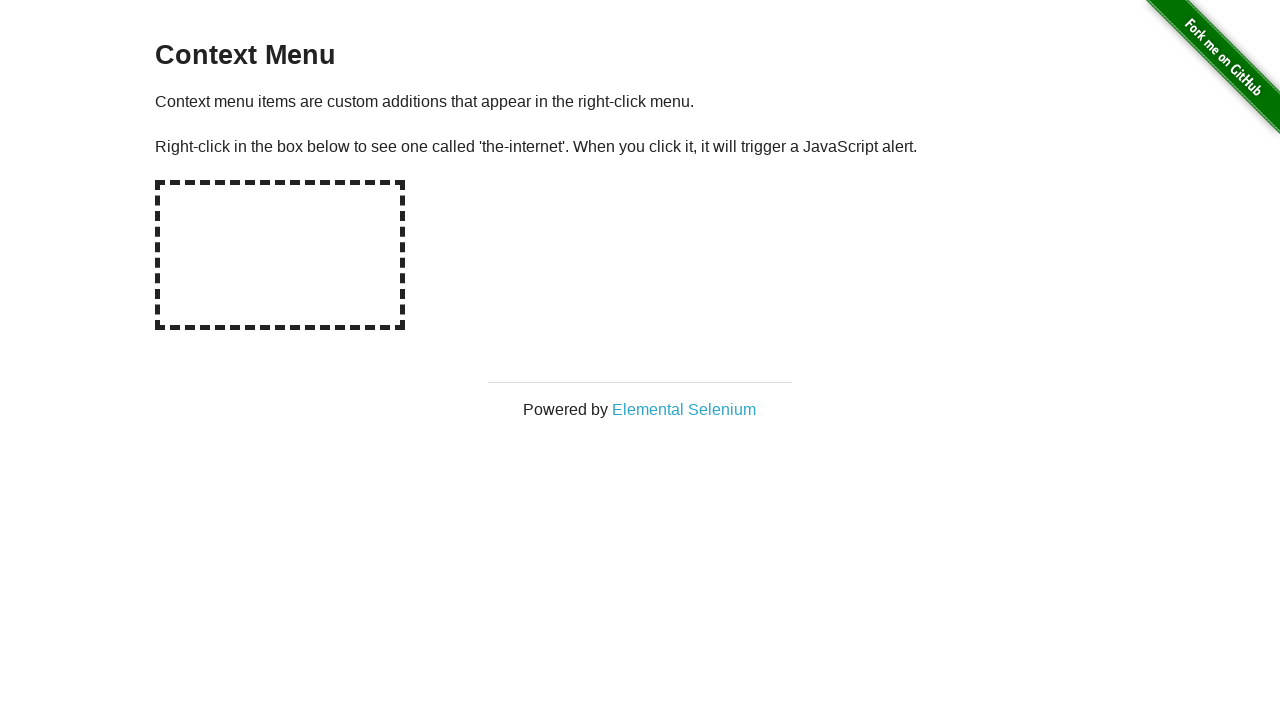